Tests jQuery UI drag and drop functionality by dragging an element and dropping it onto a target area within an iframe

Starting URL: https://jqueryui.com/droppable/

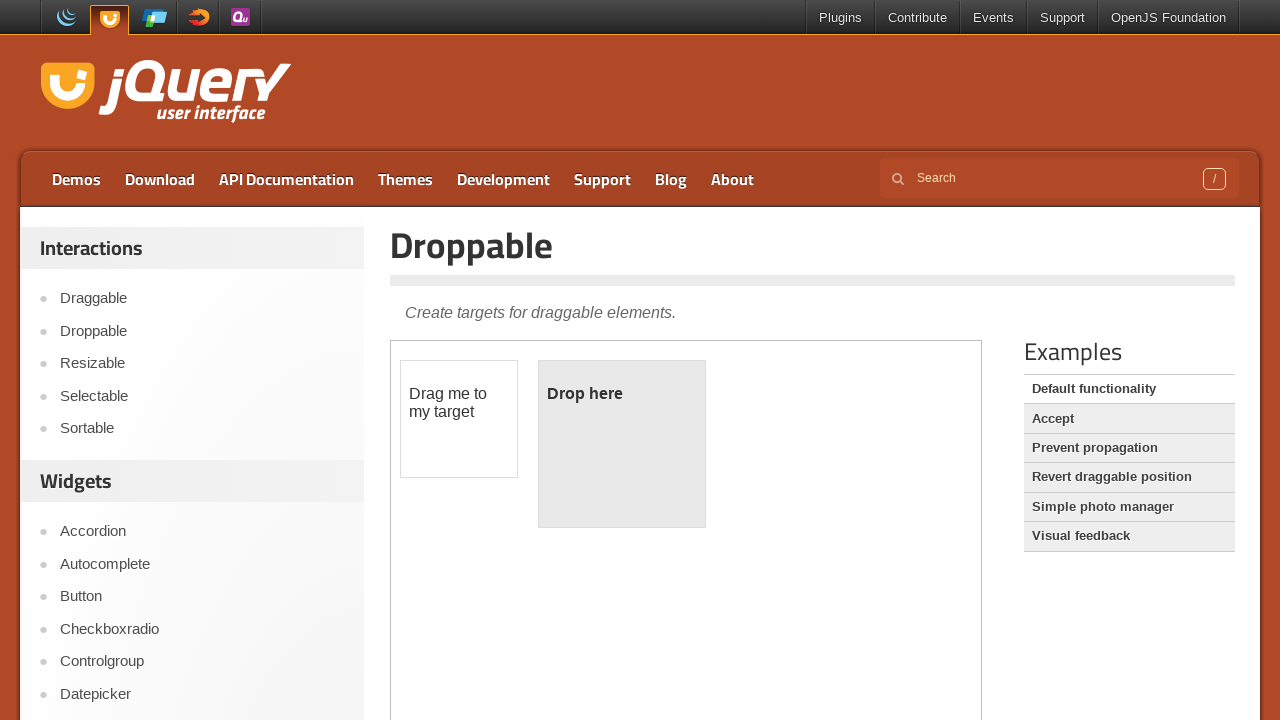

Navigated to jQuery UI droppable demo page
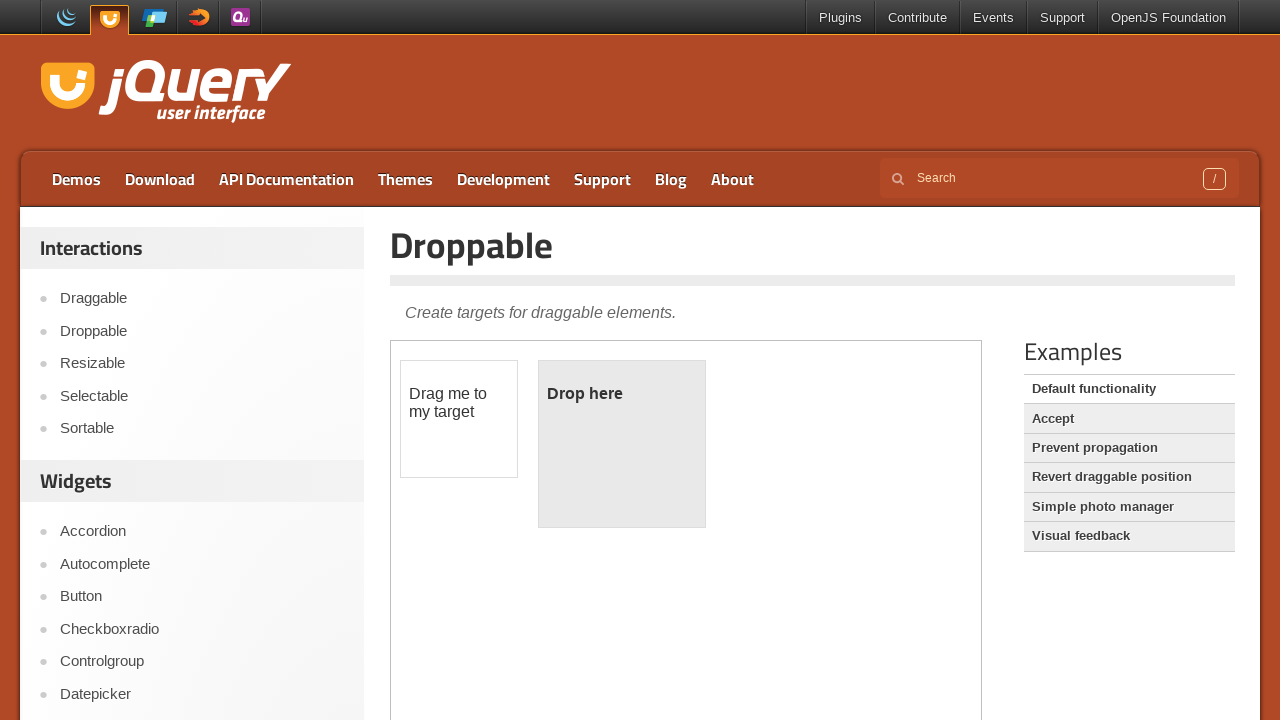

Located the demo iframe
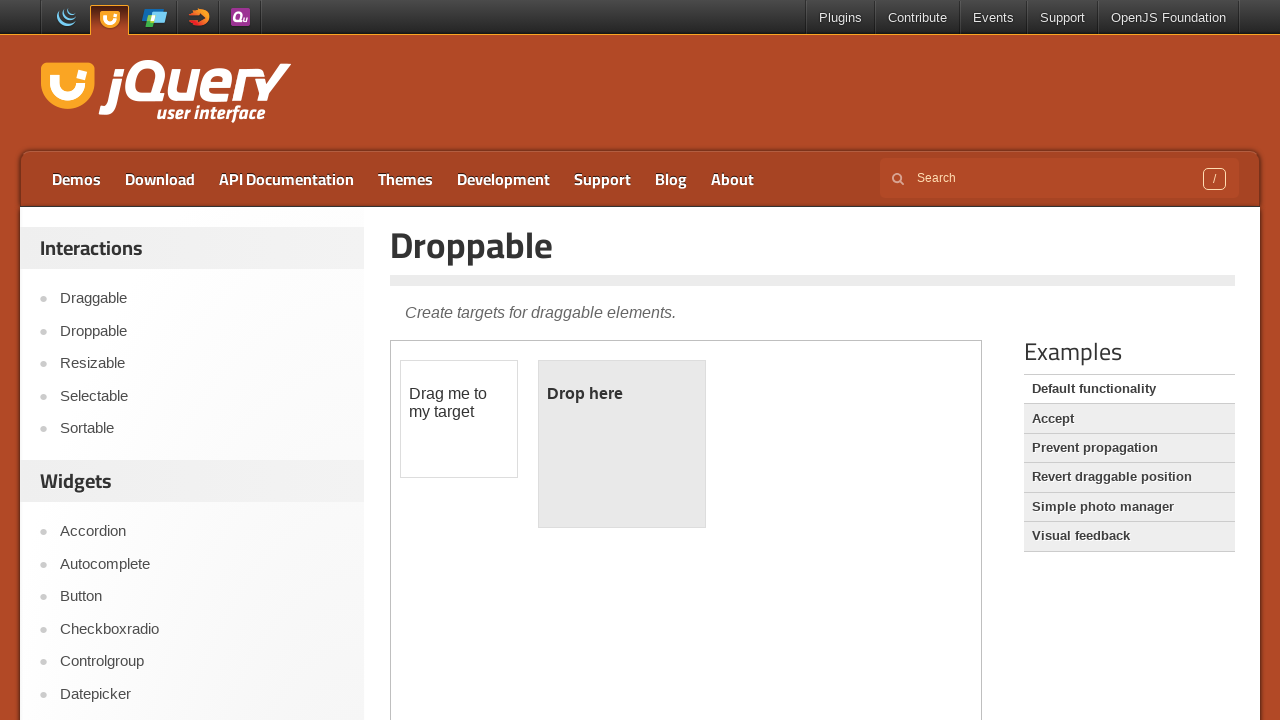

Located the draggable element with ID 'draggable'
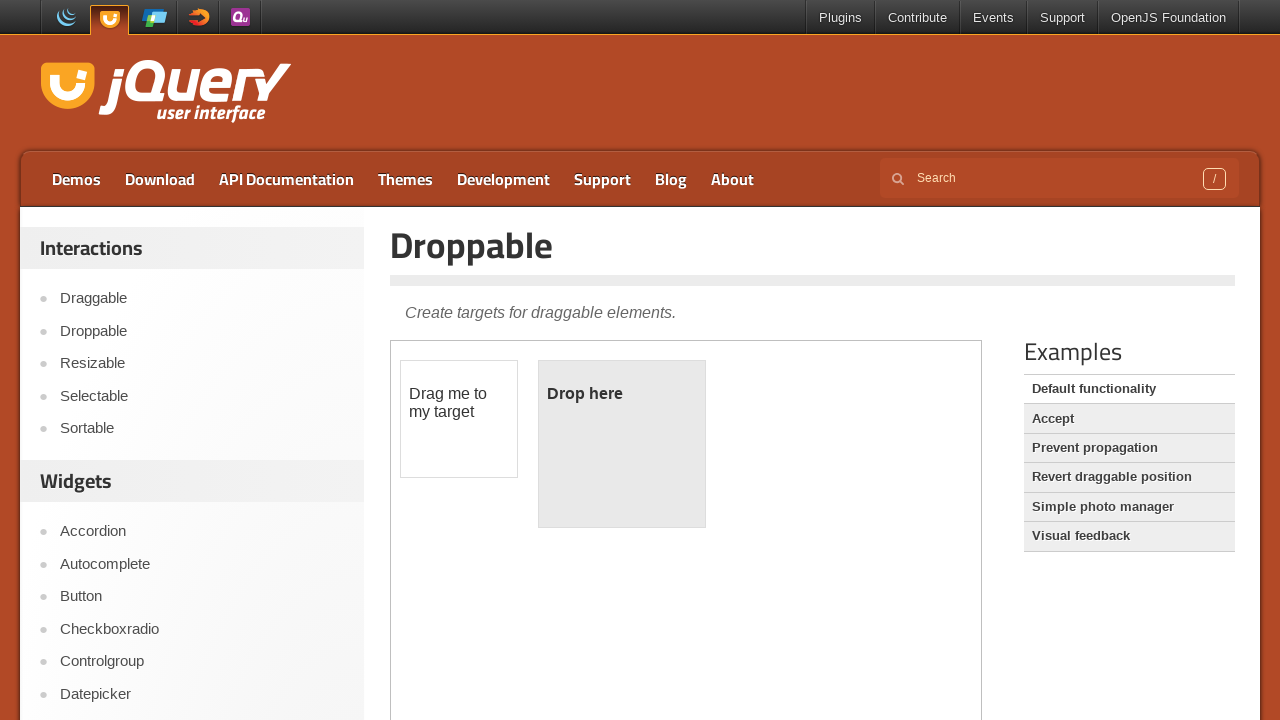

Located the droppable target element with ID 'droppable'
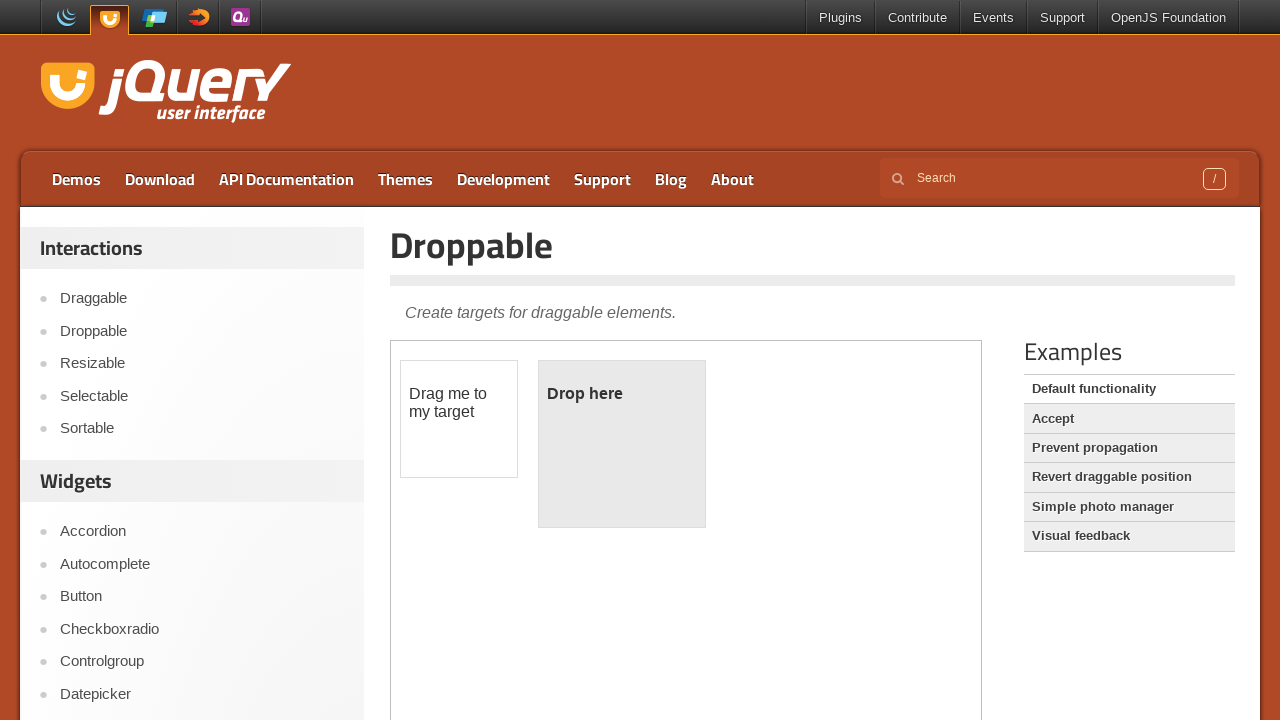

Dragged the draggable element and dropped it onto the droppable target at (622, 444)
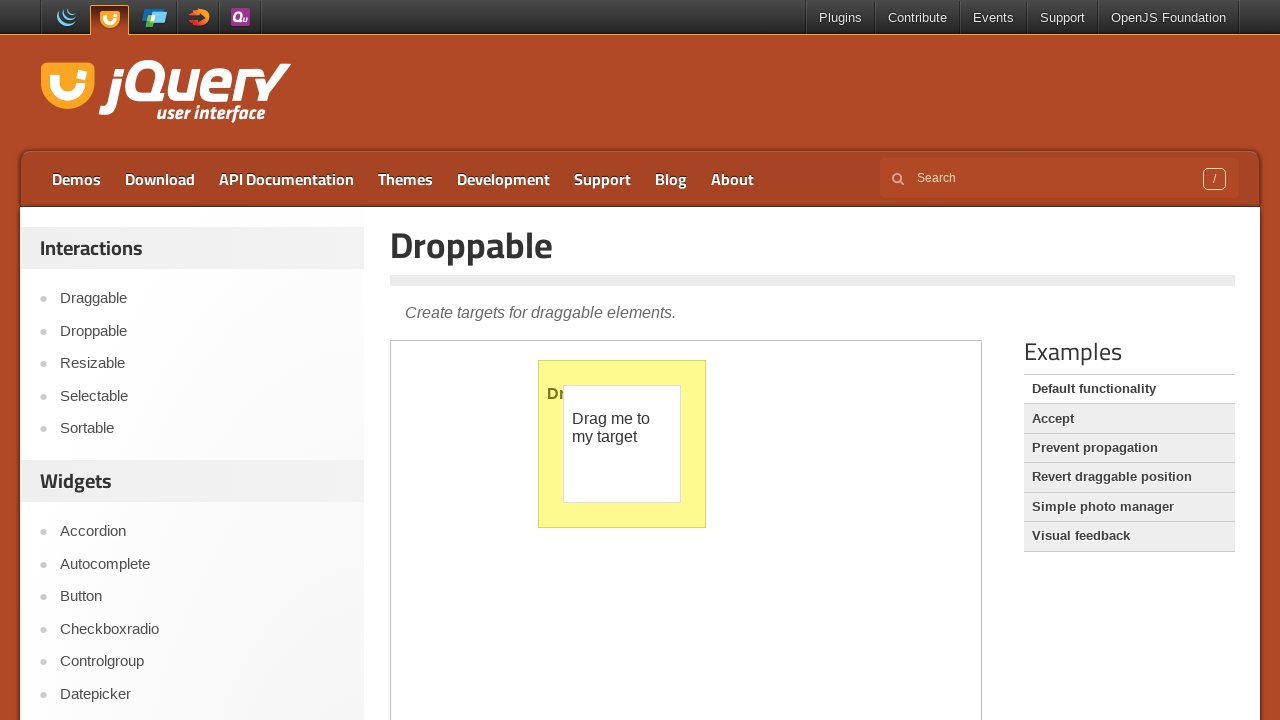

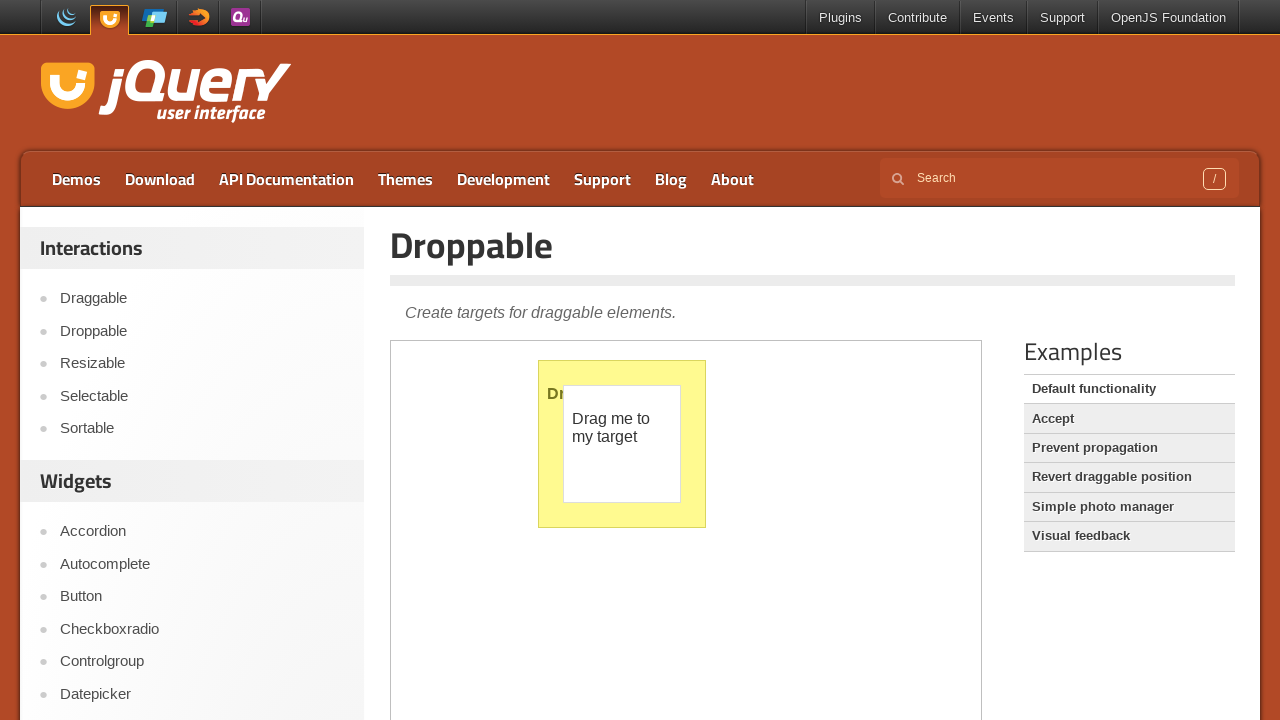